Tests product review submission form by navigating to reviews section and filling out review fields

Starting URL: https://pampik.com/ua/catalog/nabor-bezmolochnaya-kasha-milupa-multizlakovaya-3h170-g

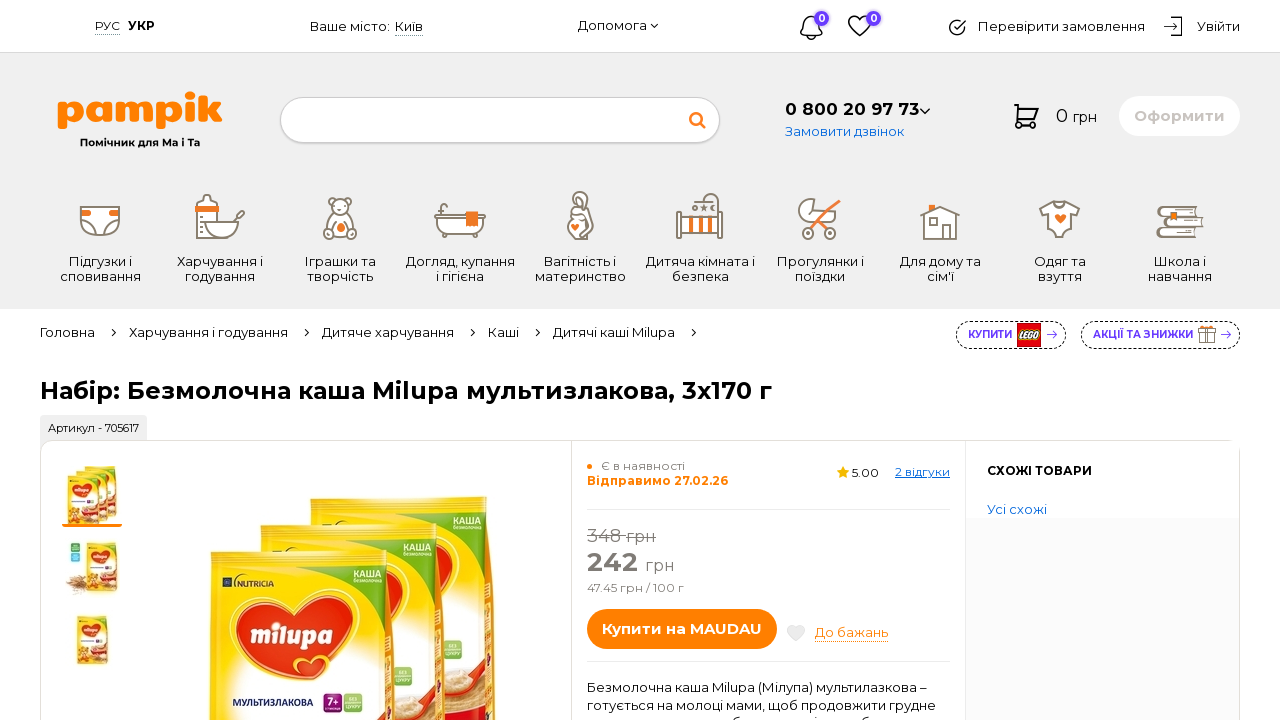

Clicked on reviews section link at (922, 473) on xpath=//*[@id="product-block"]/div[2]/div[1]/div/div[2]/a
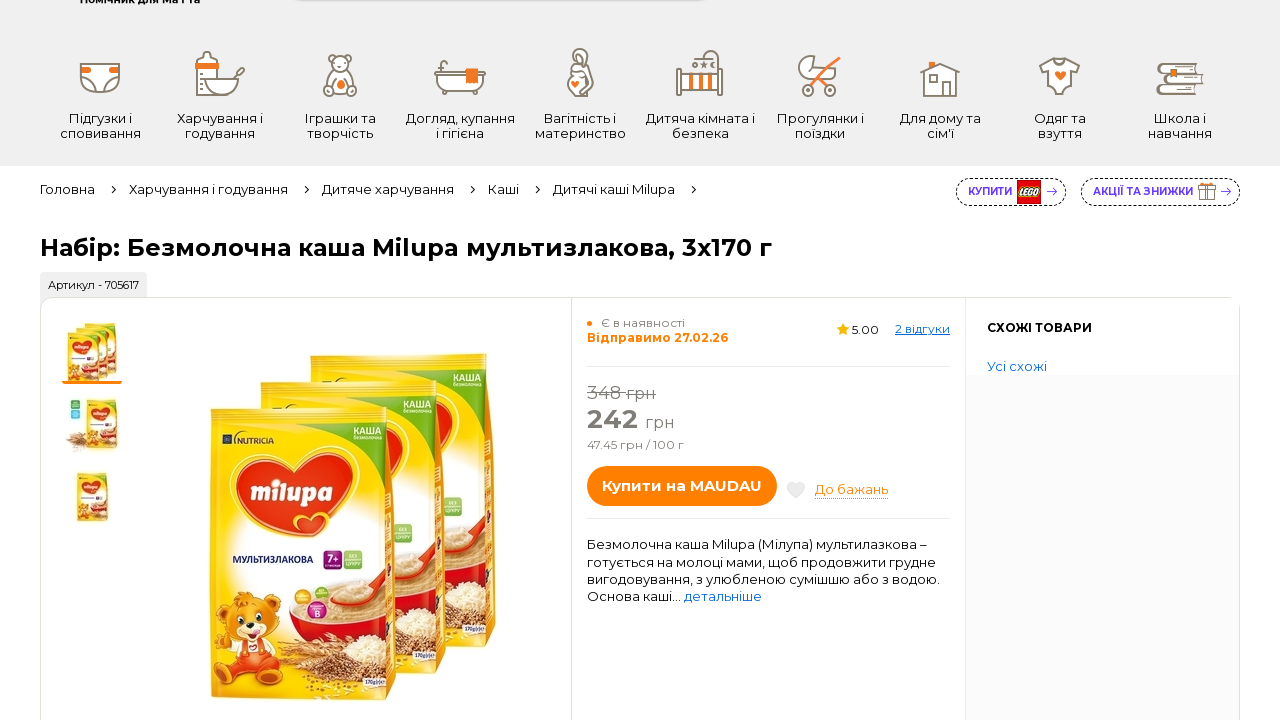

Waited 2 seconds for reviews section to load
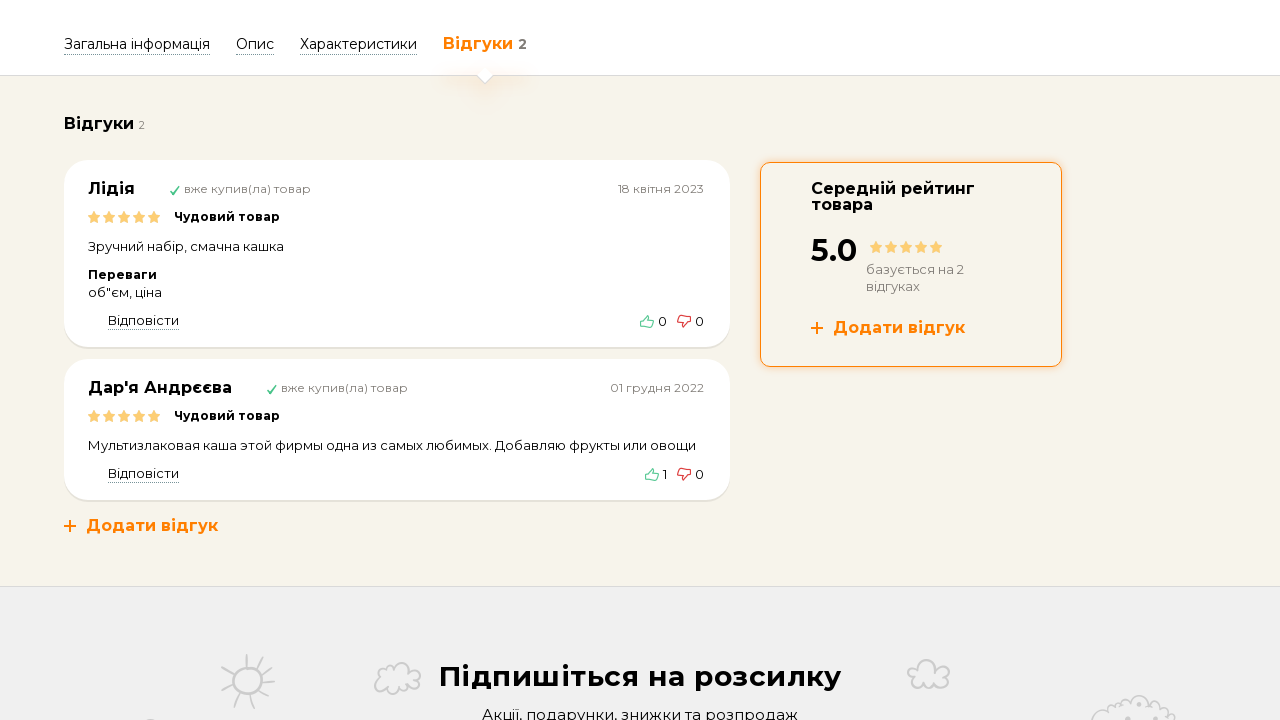

Clicked 'Start Review' button to open review form at (141, 526) on xpath=//*[@id="start_review"]/a
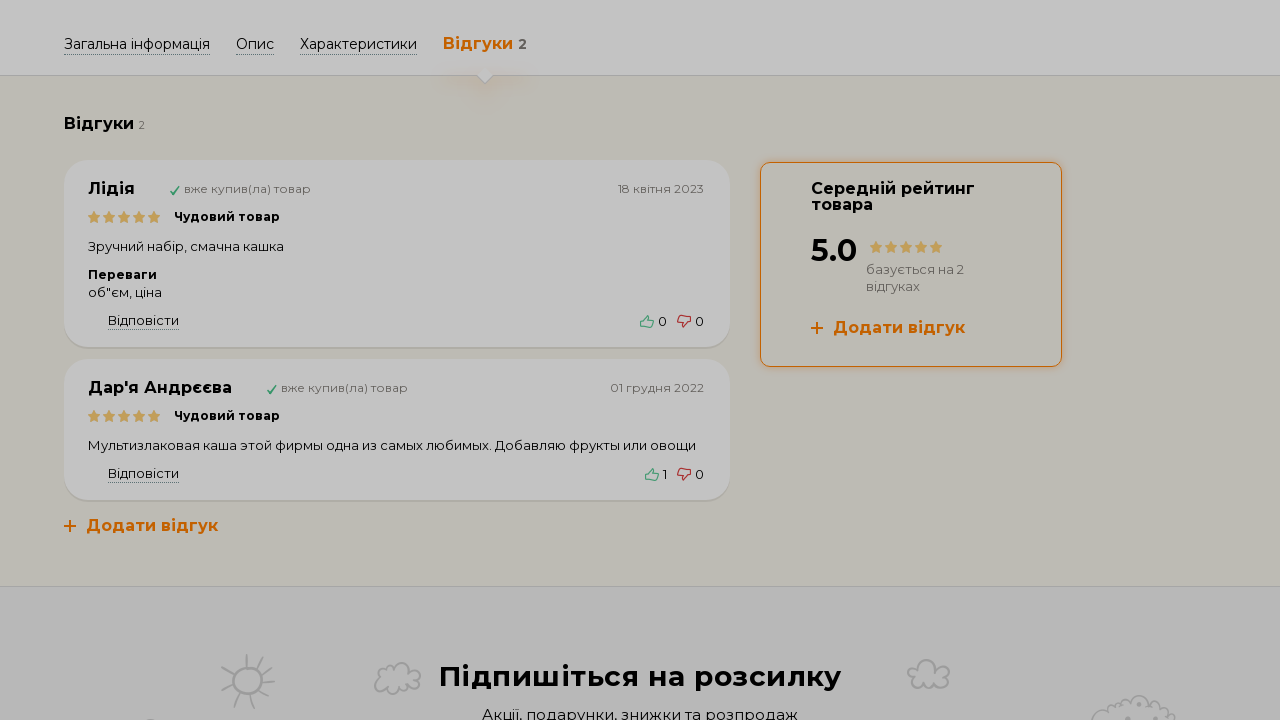

Waited 1 second for review form to load
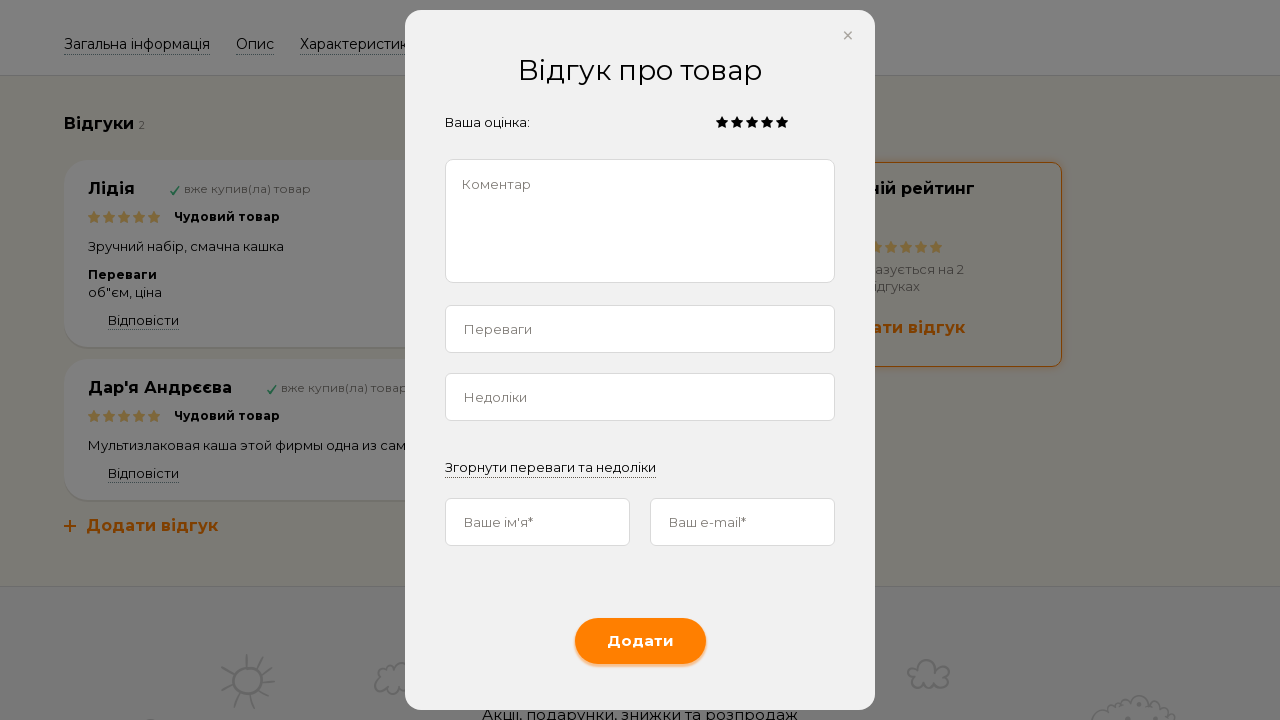

Filled review text field with 'Пупкин' on //*[@id="add-testimonial"]/div/div/div[2]/form/div[3]/textarea
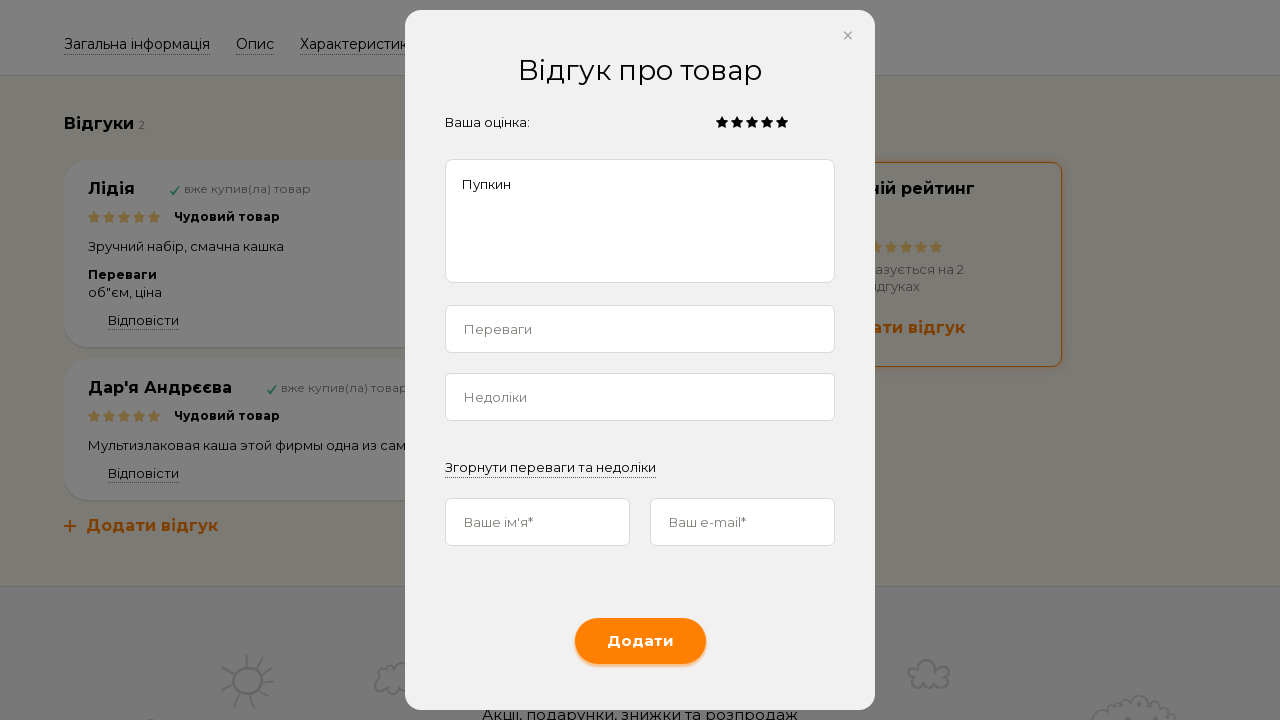

Waited 1 second before filling positive aspects
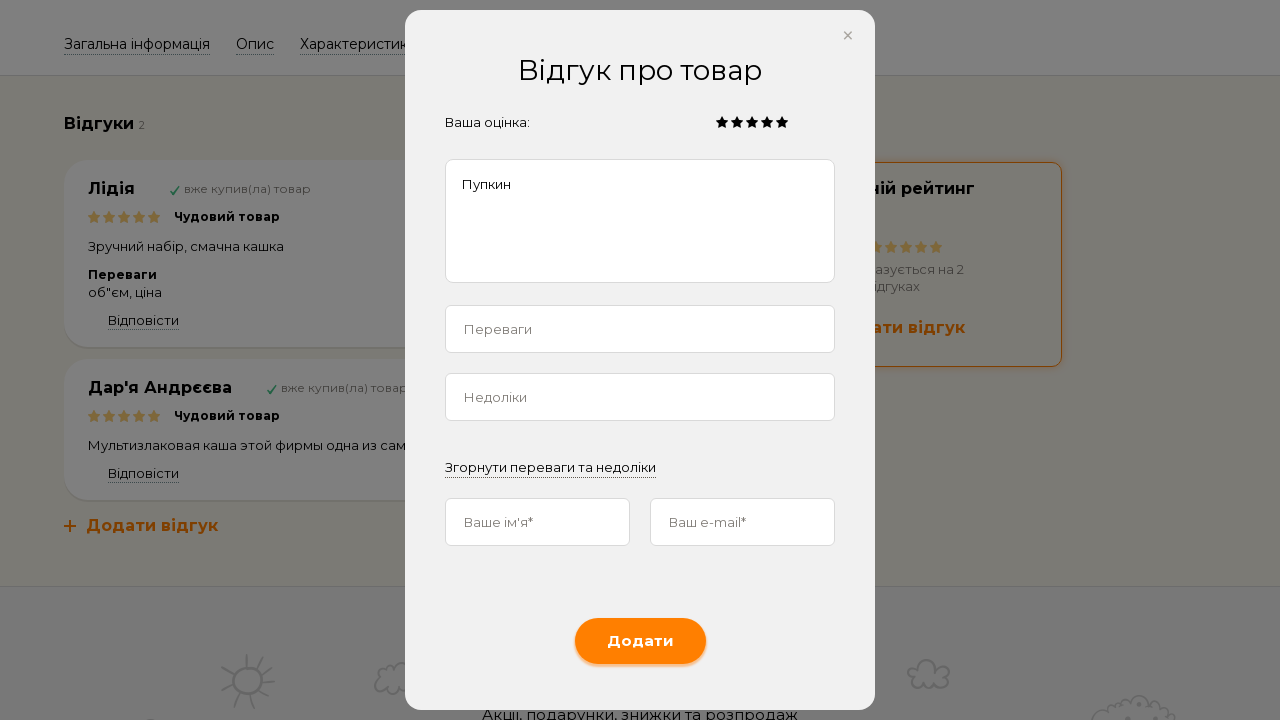

Filled positive aspects field with '+' on //*[@id="add-testimonial"]/div/div/div[2]/form/div[4]/div[1]/input
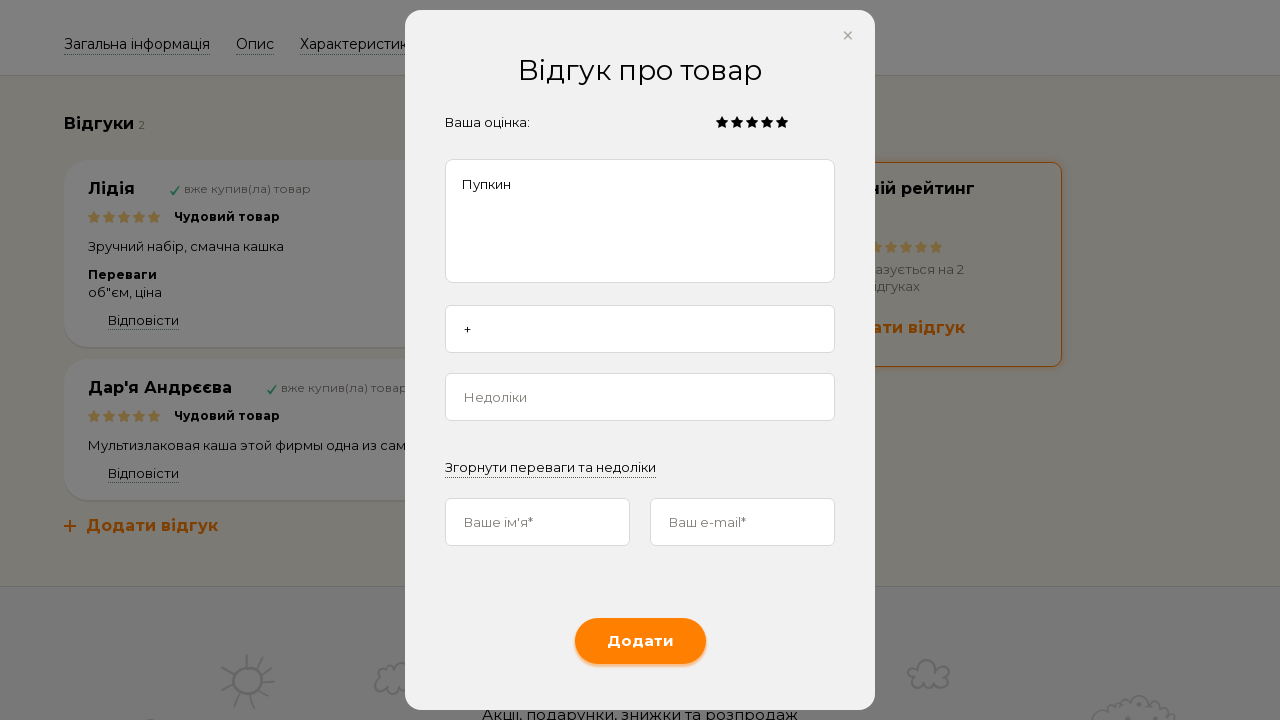

Waited 1 second before filling negative aspects
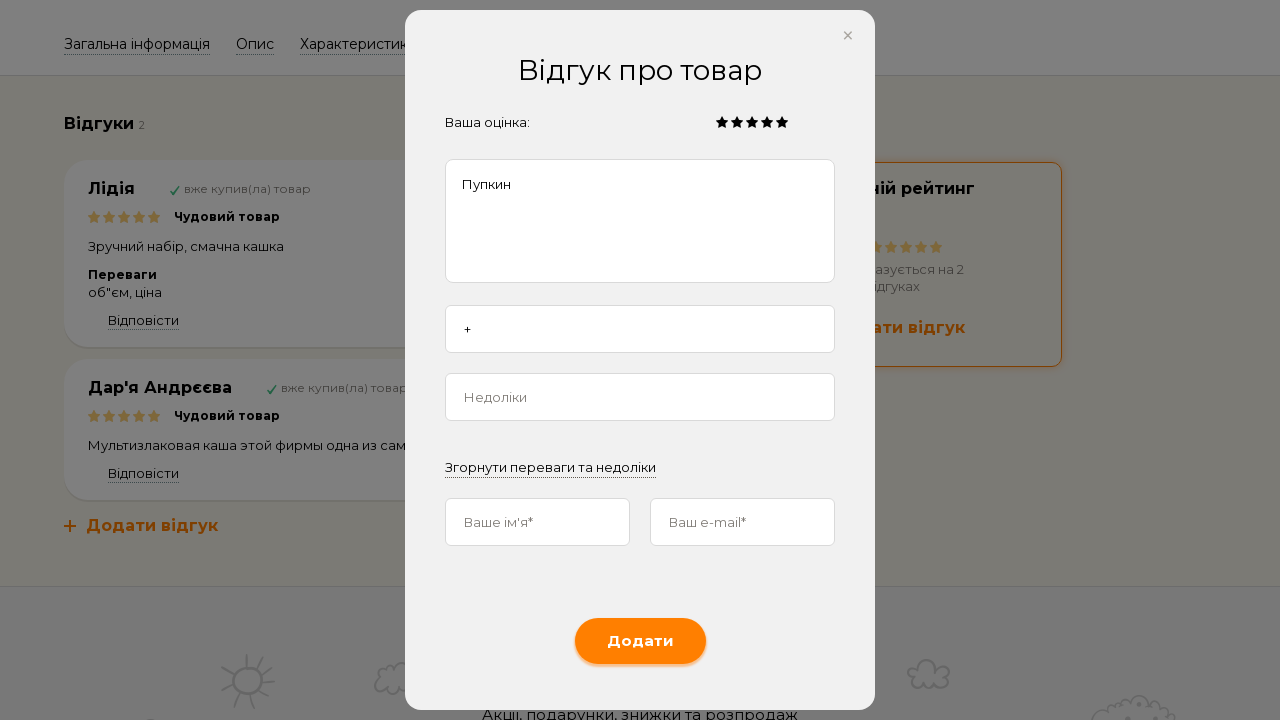

Filled negative aspects field with '-' on //*[@id="add-testimonial"]/div/div/div[2]/form/div[4]/div[2]/input
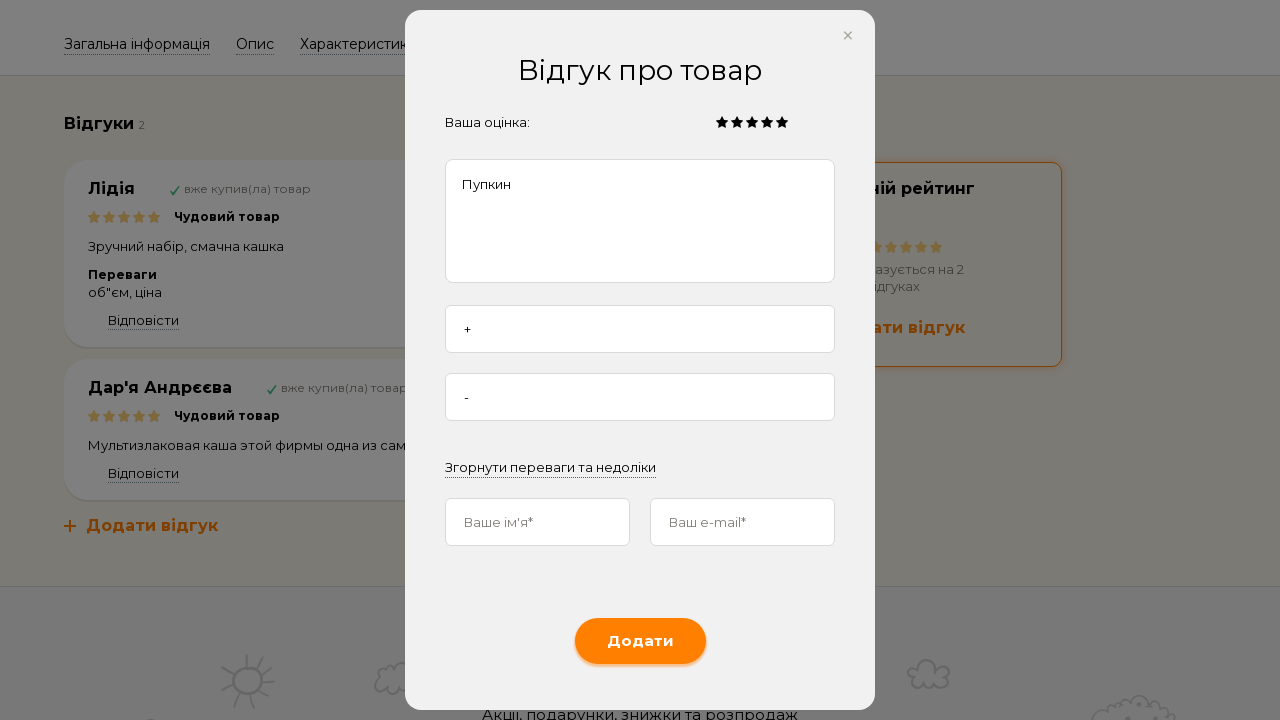

Waited 1 second before submitting review
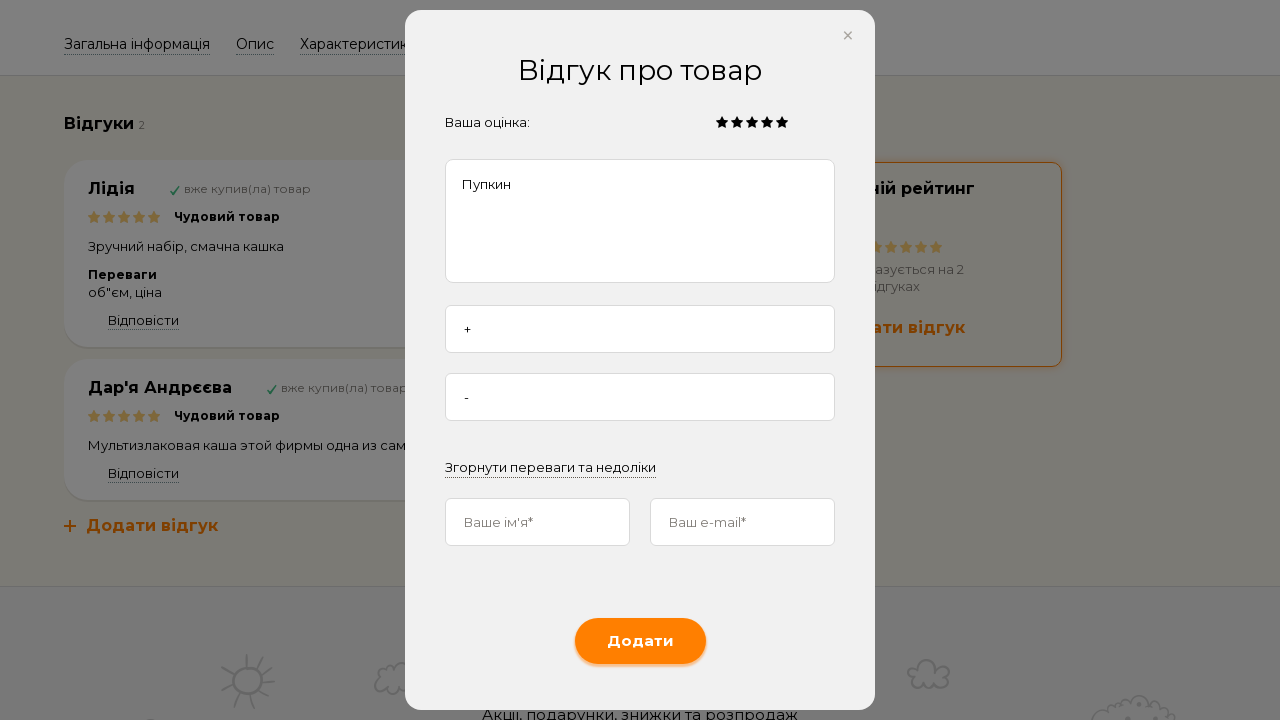

Clicked submit button to post product review at (640, 641) on xpath=//*[@id="add-testimonial"]/div/div/div[2]/form/button
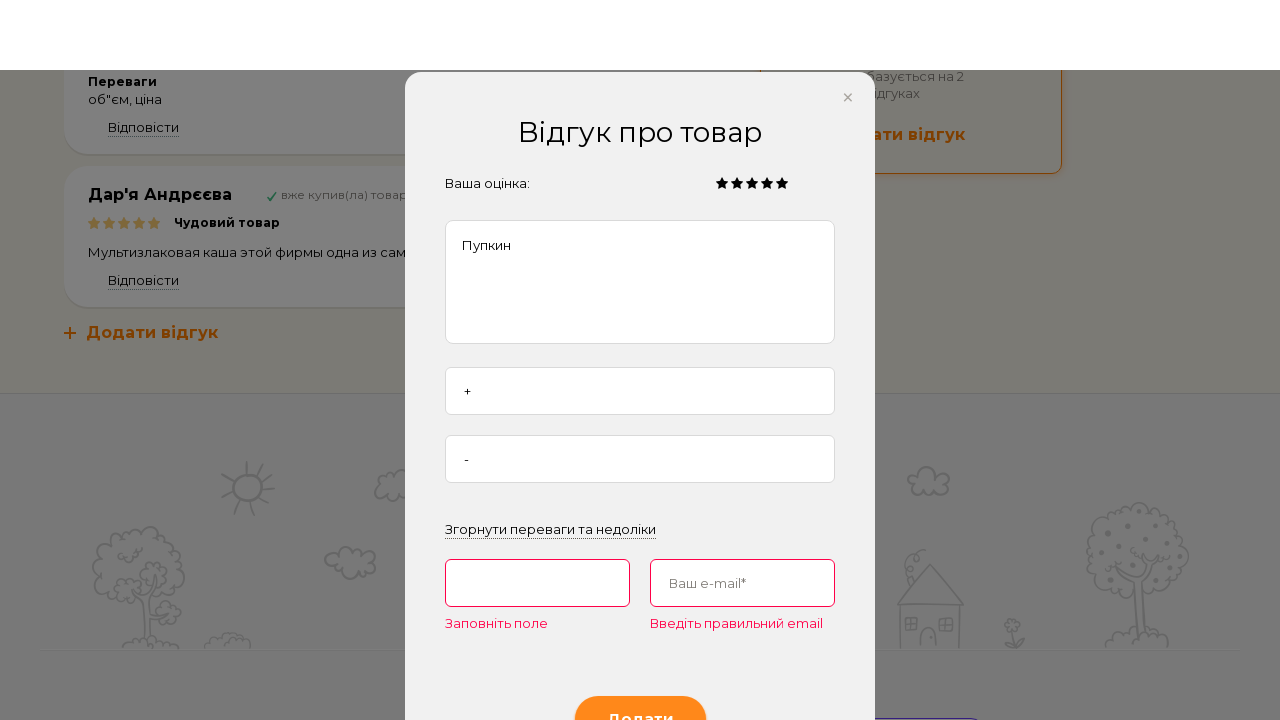

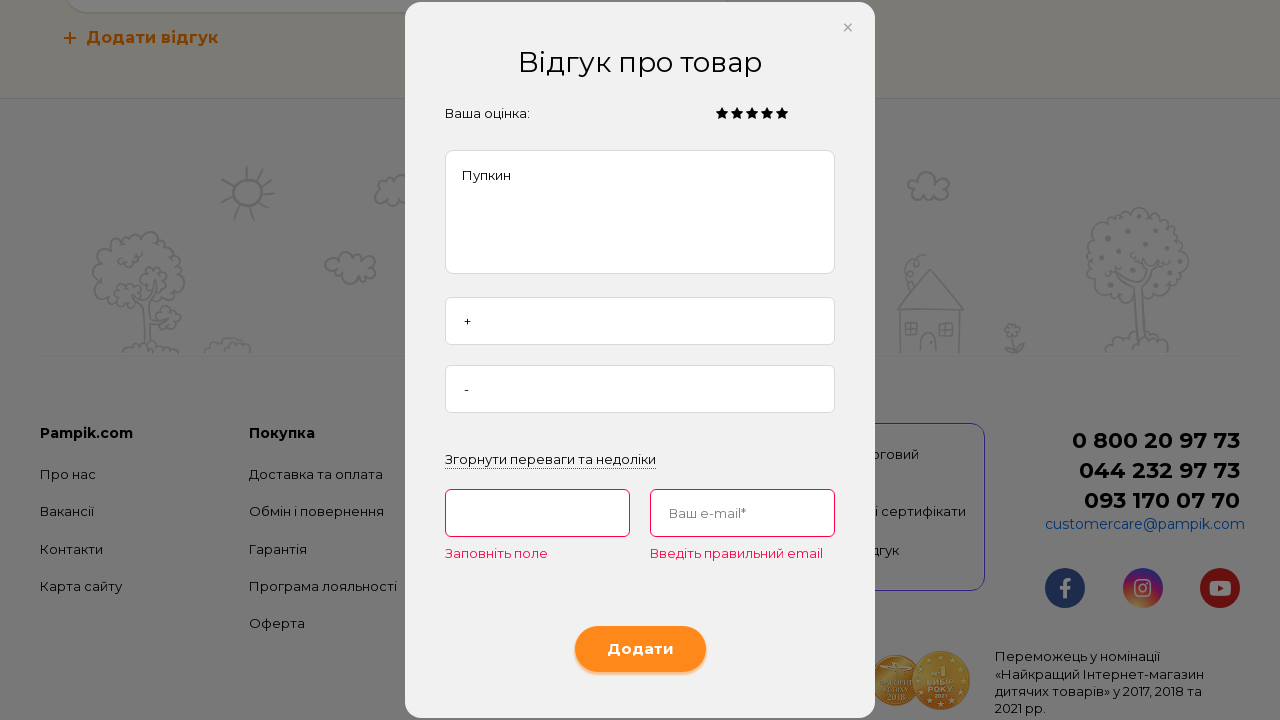